Tests that the Clear completed button displays correct text when items are completed

Starting URL: https://demo.playwright.dev/todomvc

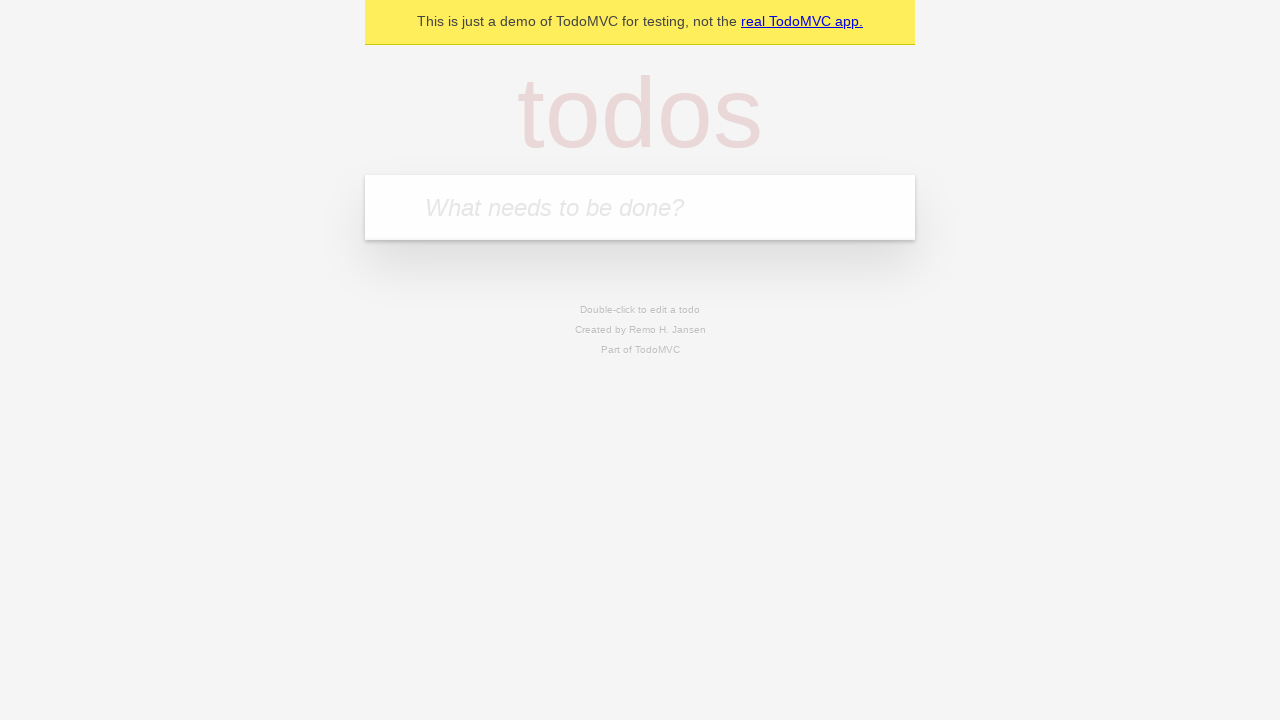

Located the 'What needs to be done?' input field
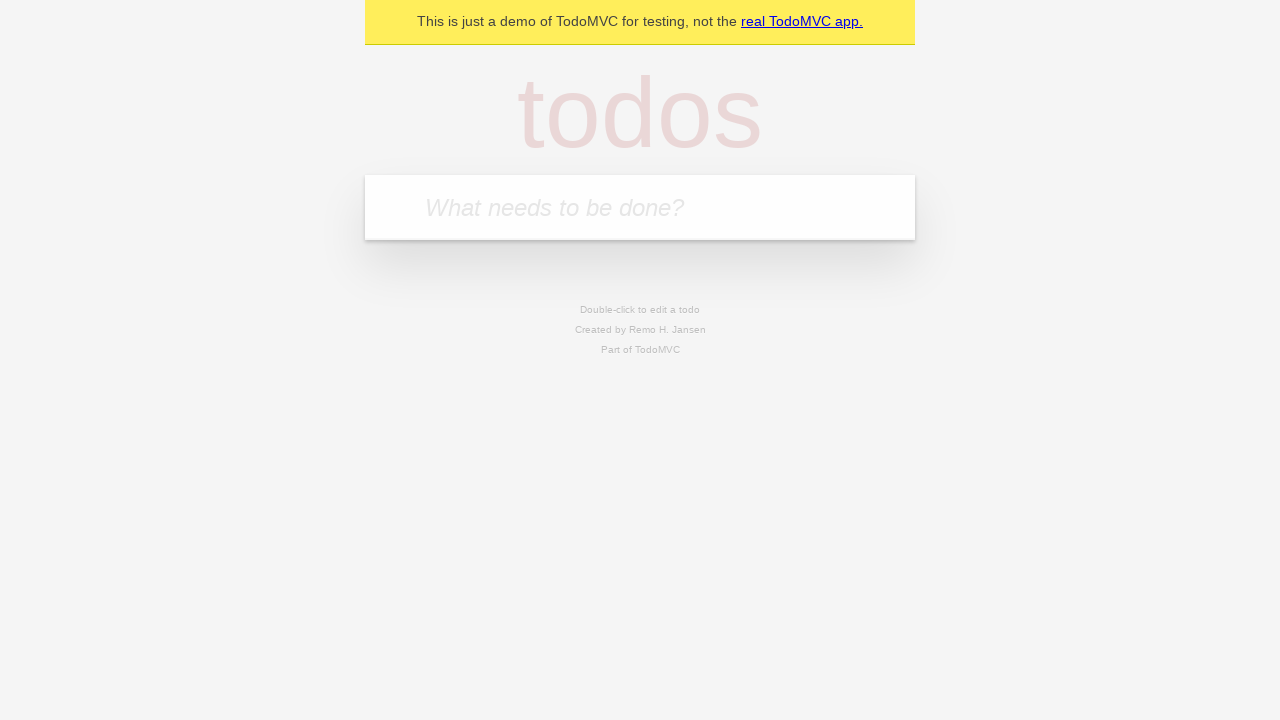

Filled todo input with 'buy some cheese' on internal:attr=[placeholder="What needs to be done?"i]
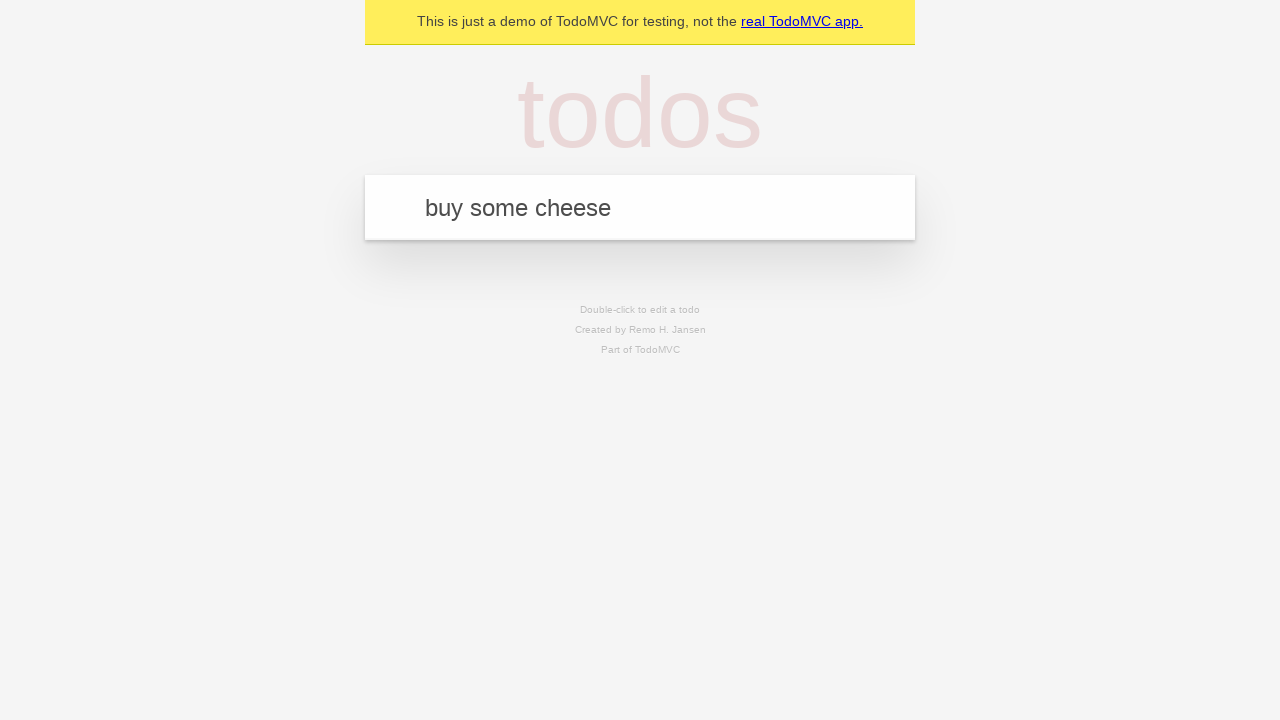

Pressed Enter to add todo 'buy some cheese' on internal:attr=[placeholder="What needs to be done?"i]
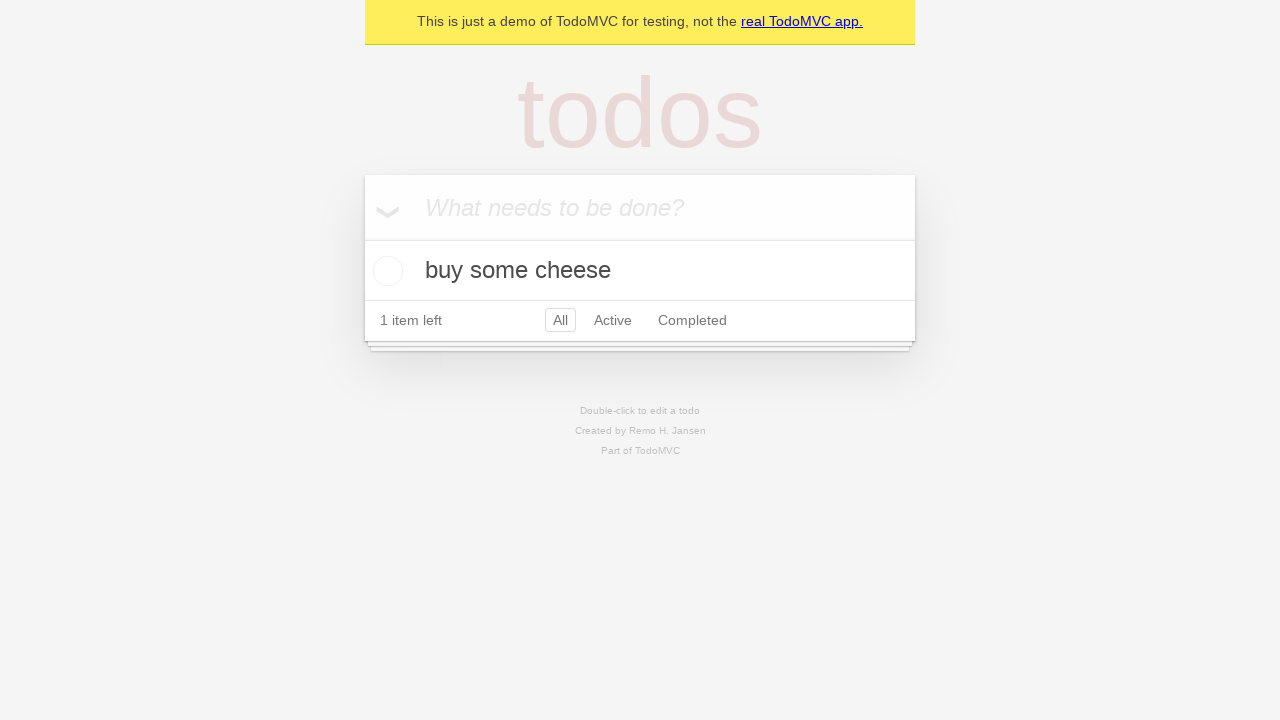

Filled todo input with 'feed the cat' on internal:attr=[placeholder="What needs to be done?"i]
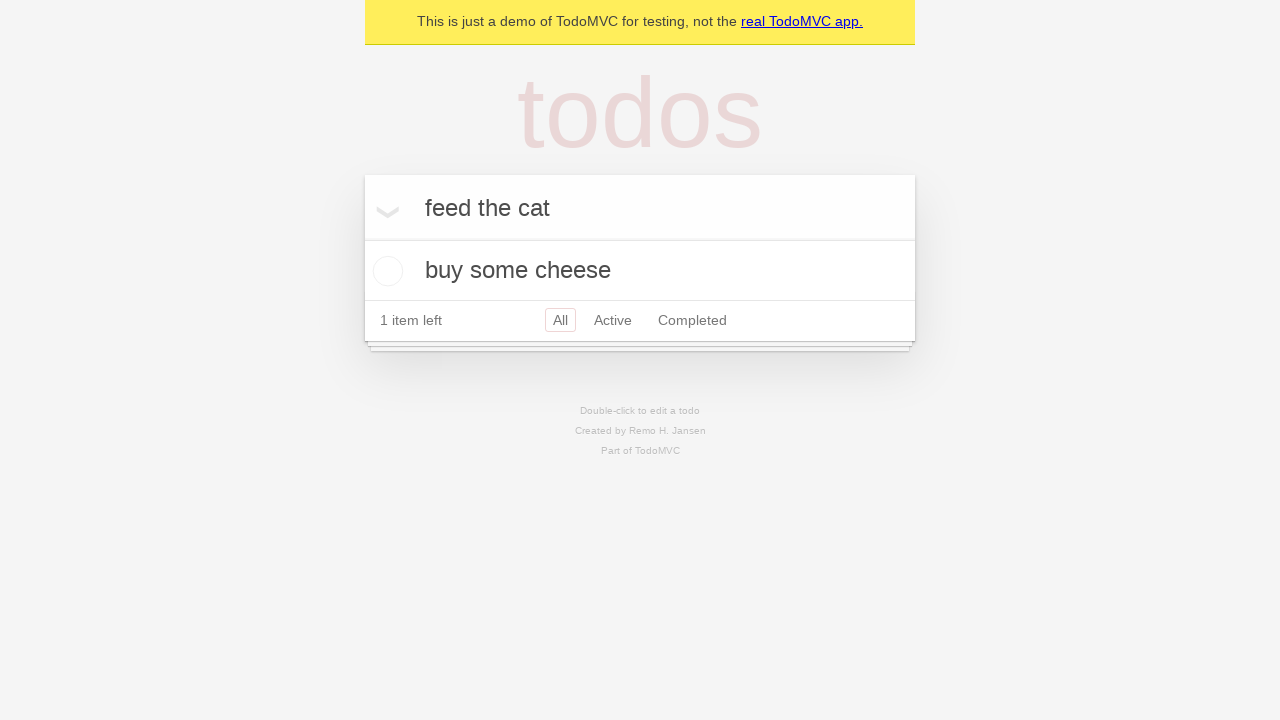

Pressed Enter to add todo 'feed the cat' on internal:attr=[placeholder="What needs to be done?"i]
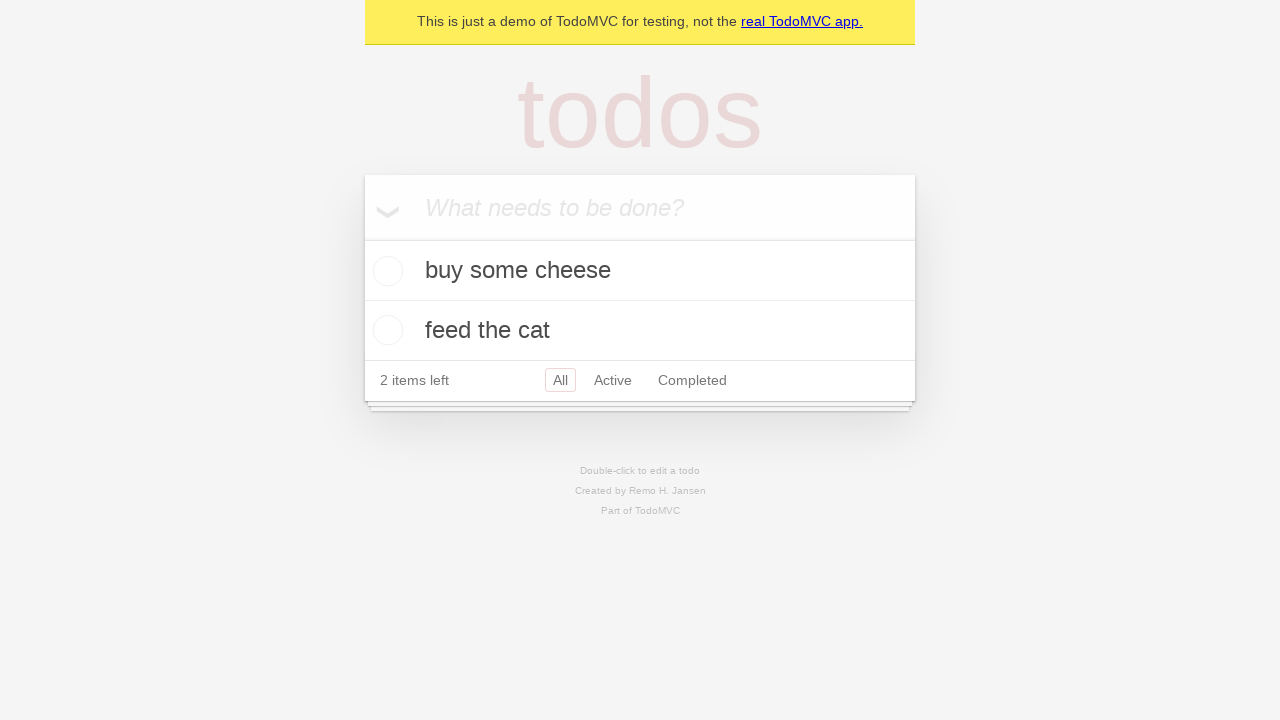

Filled todo input with 'book a doctors appointment' on internal:attr=[placeholder="What needs to be done?"i]
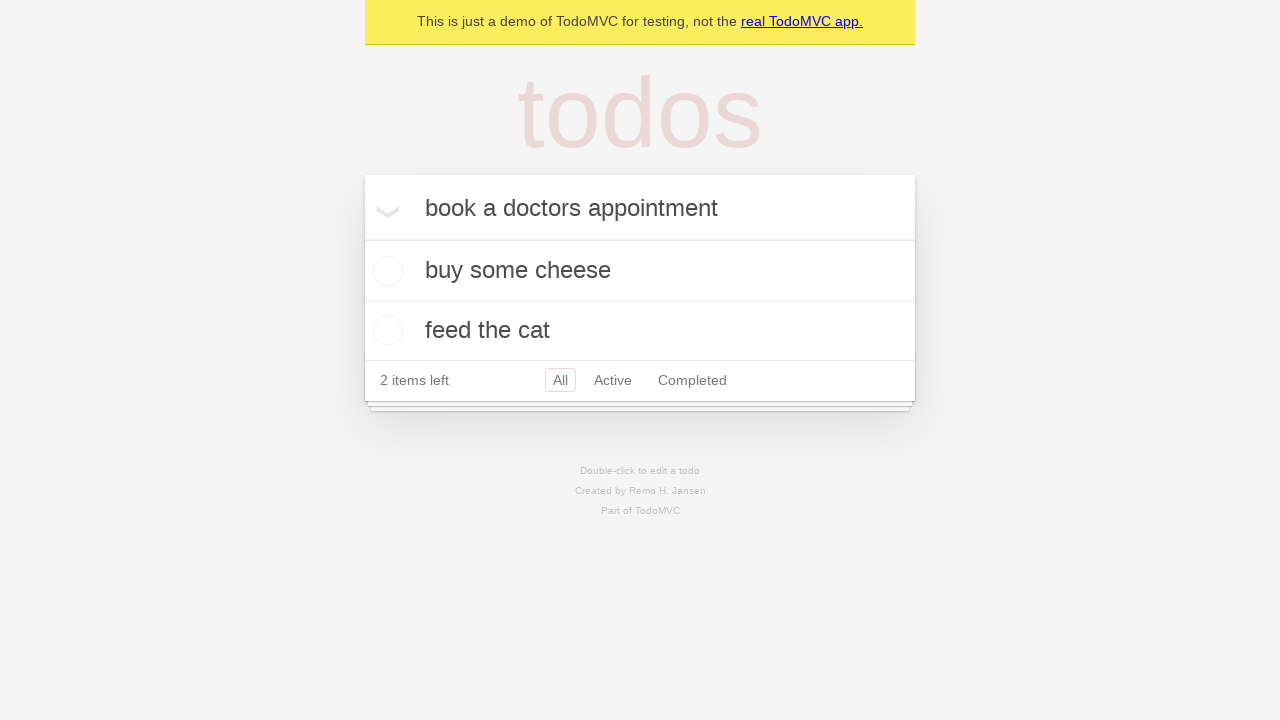

Pressed Enter to add todo 'book a doctors appointment' on internal:attr=[placeholder="What needs to be done?"i]
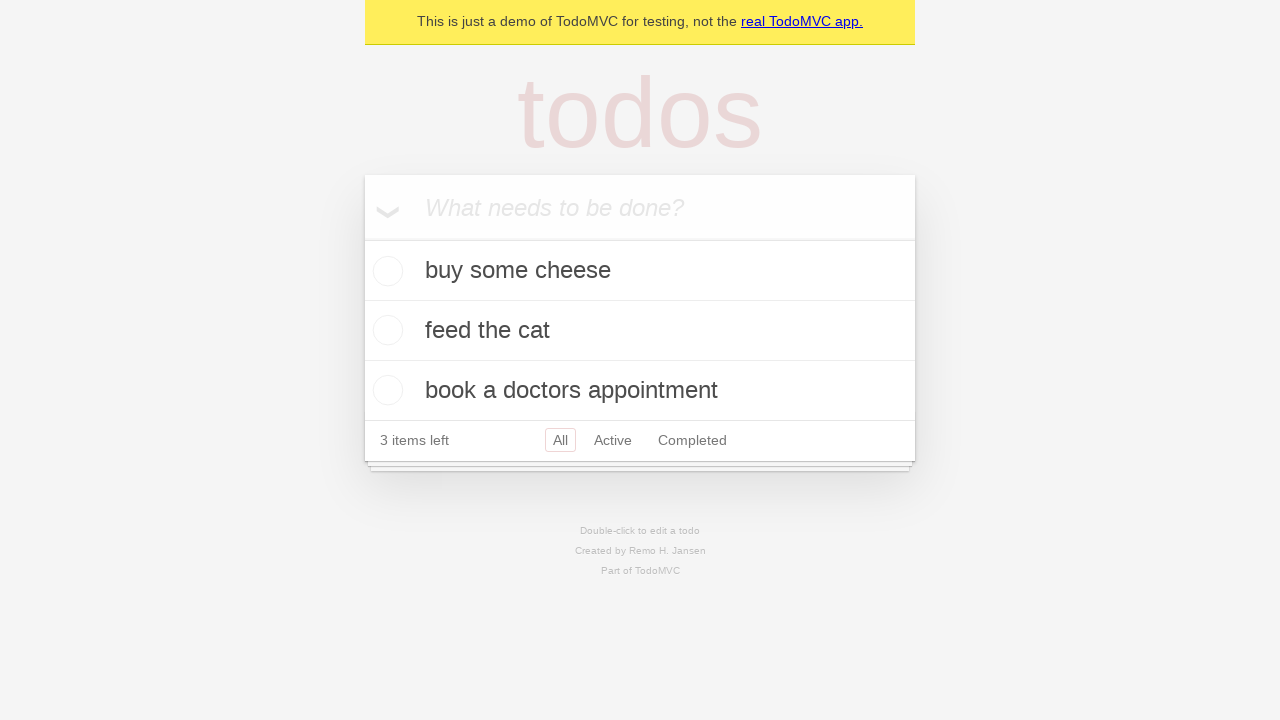

Verified all 3 todo items have been added to the list
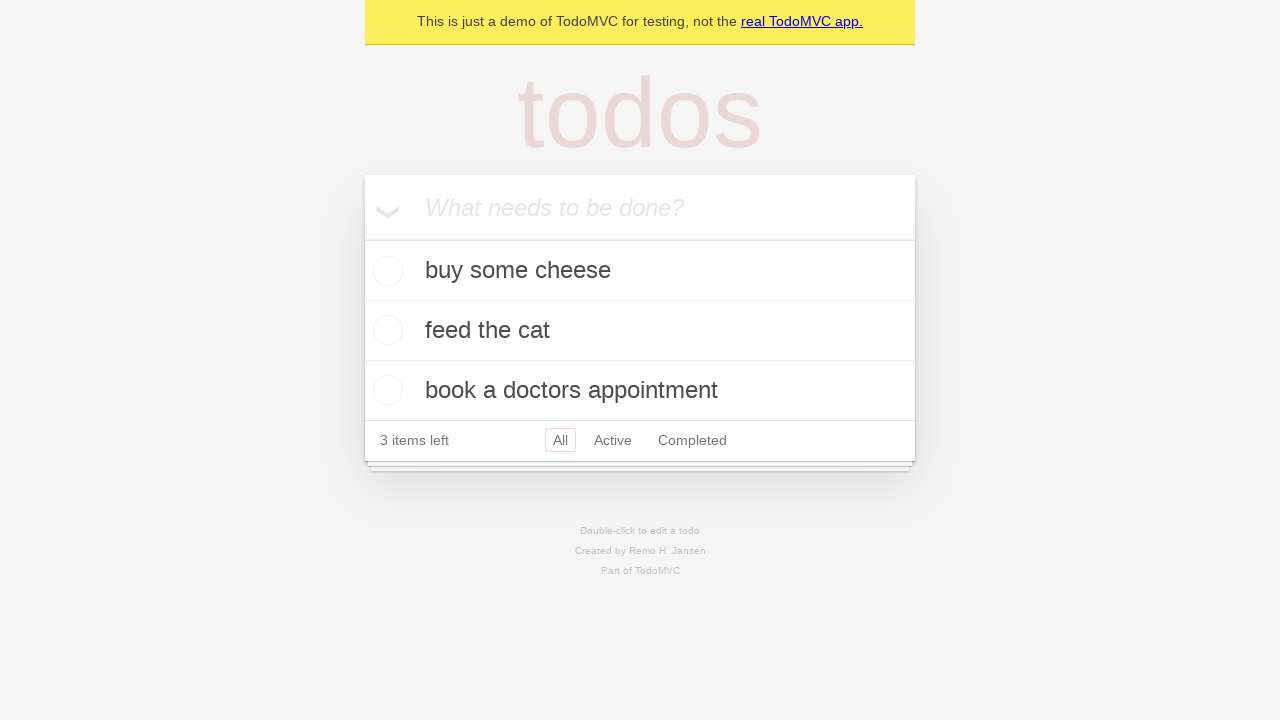

Checked the first todo item as completed at (385, 271) on .todo-list li .toggle >> nth=0
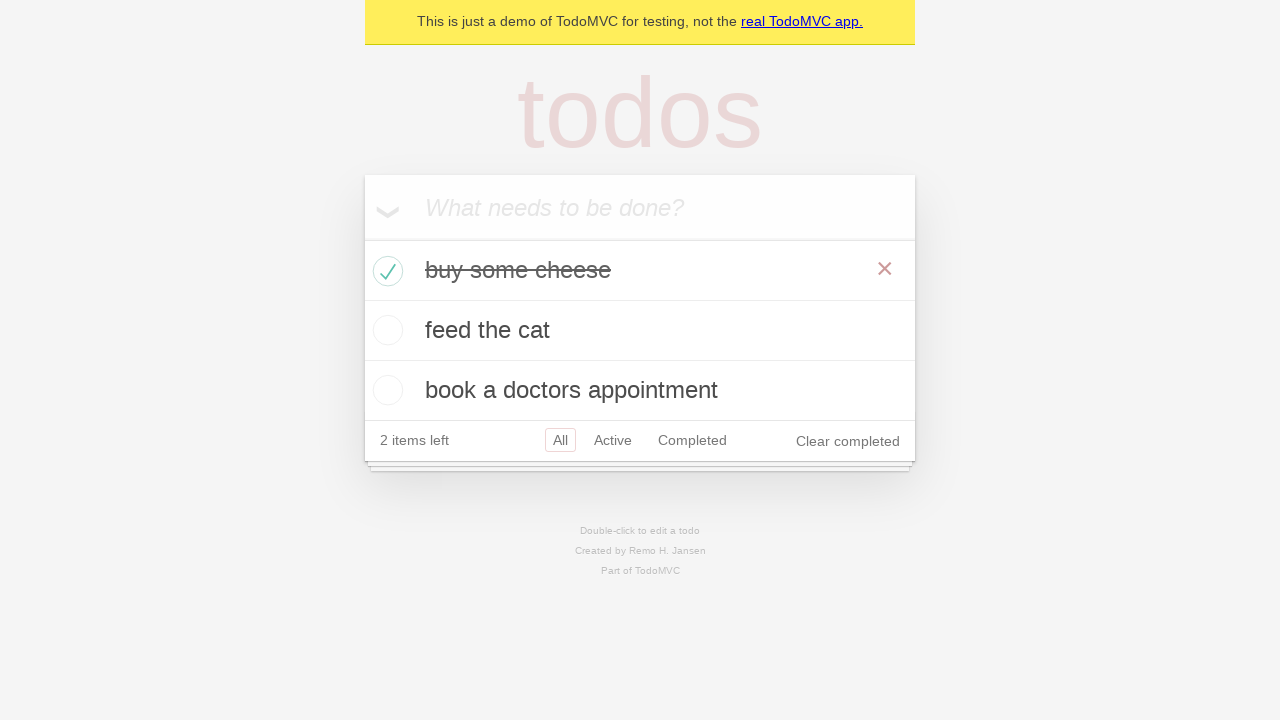

Clear completed button appeared after marking item as complete
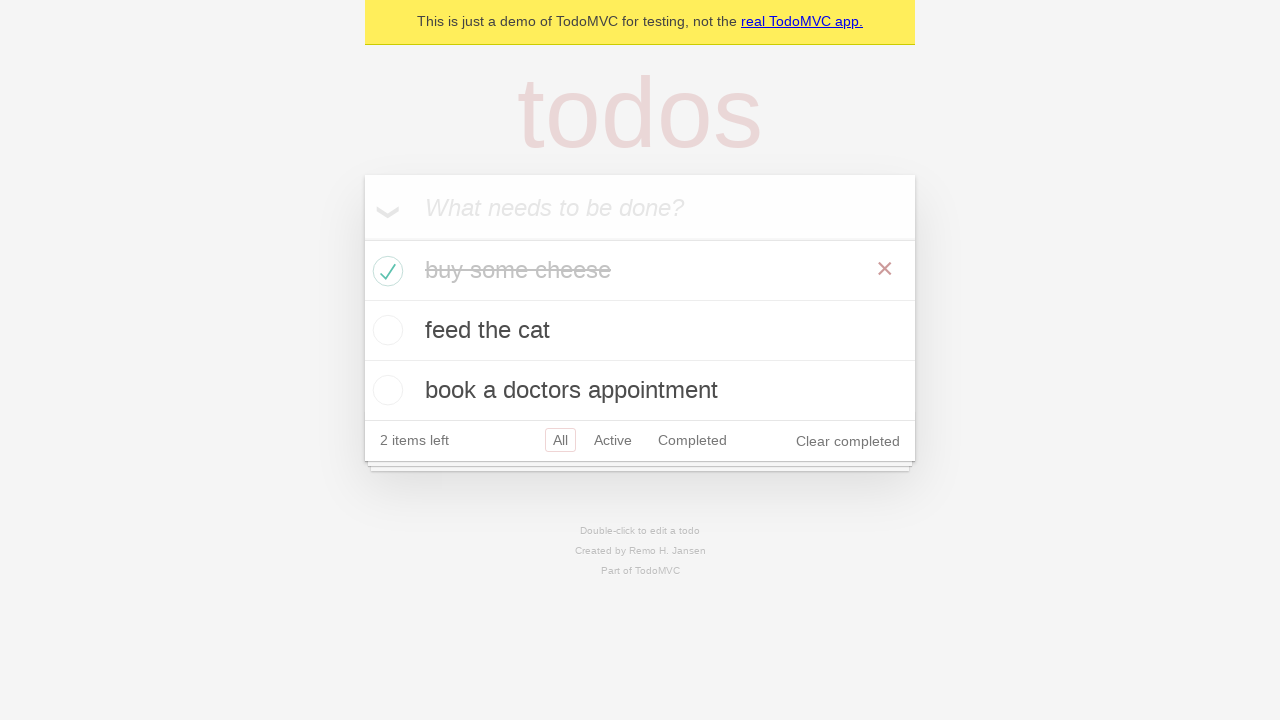

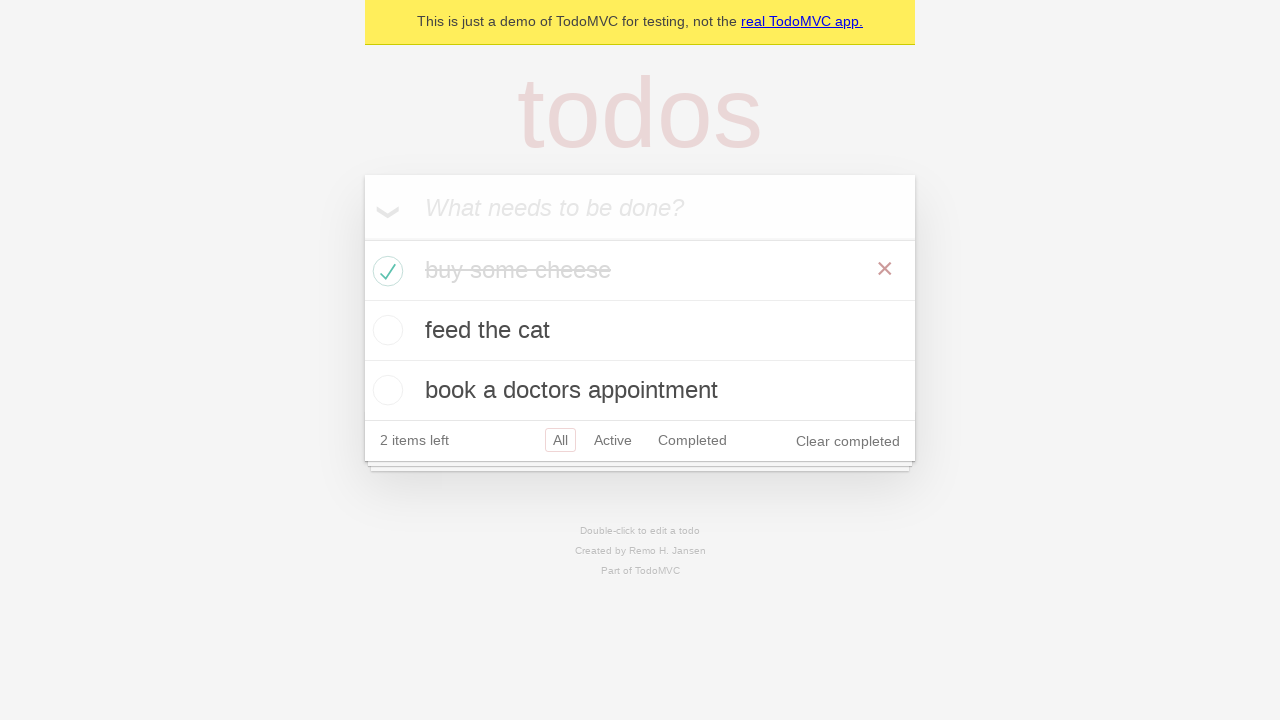